Tests click and hold functionality on multiple elements by selecting items from a list

Starting URL: https://dgotlieb.github.io/Actions

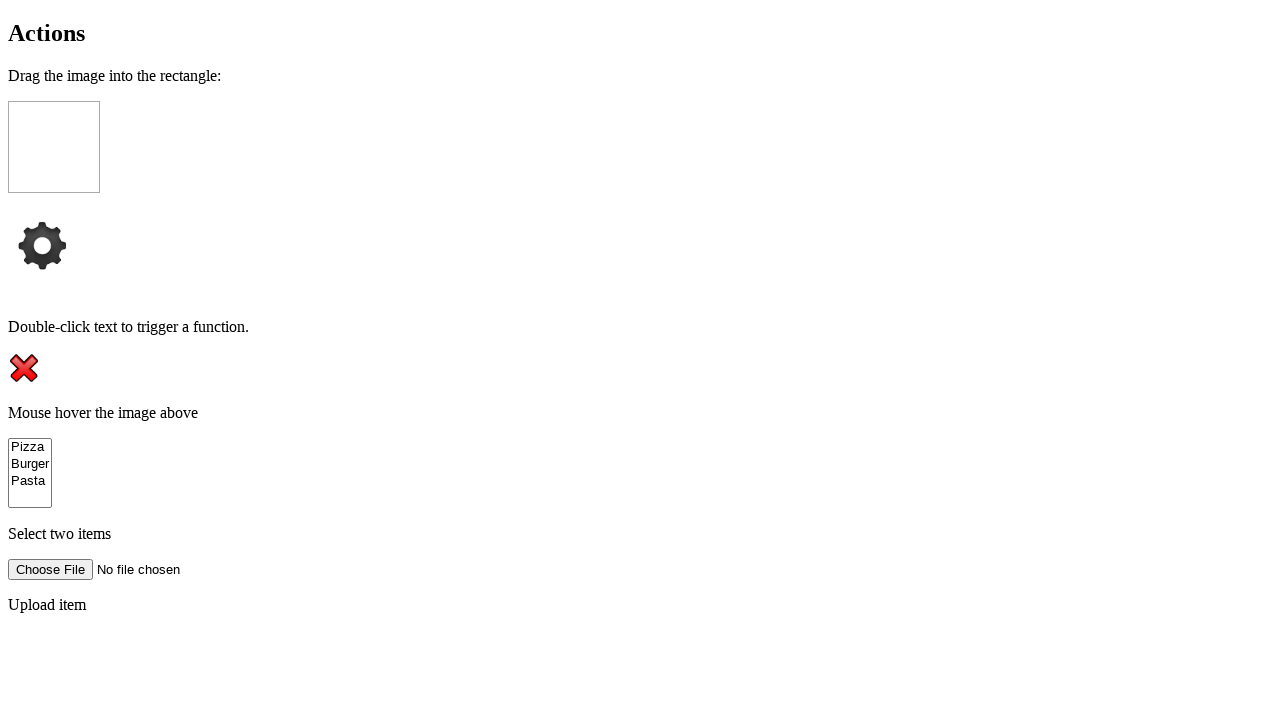

Located all elements with name 'kind'
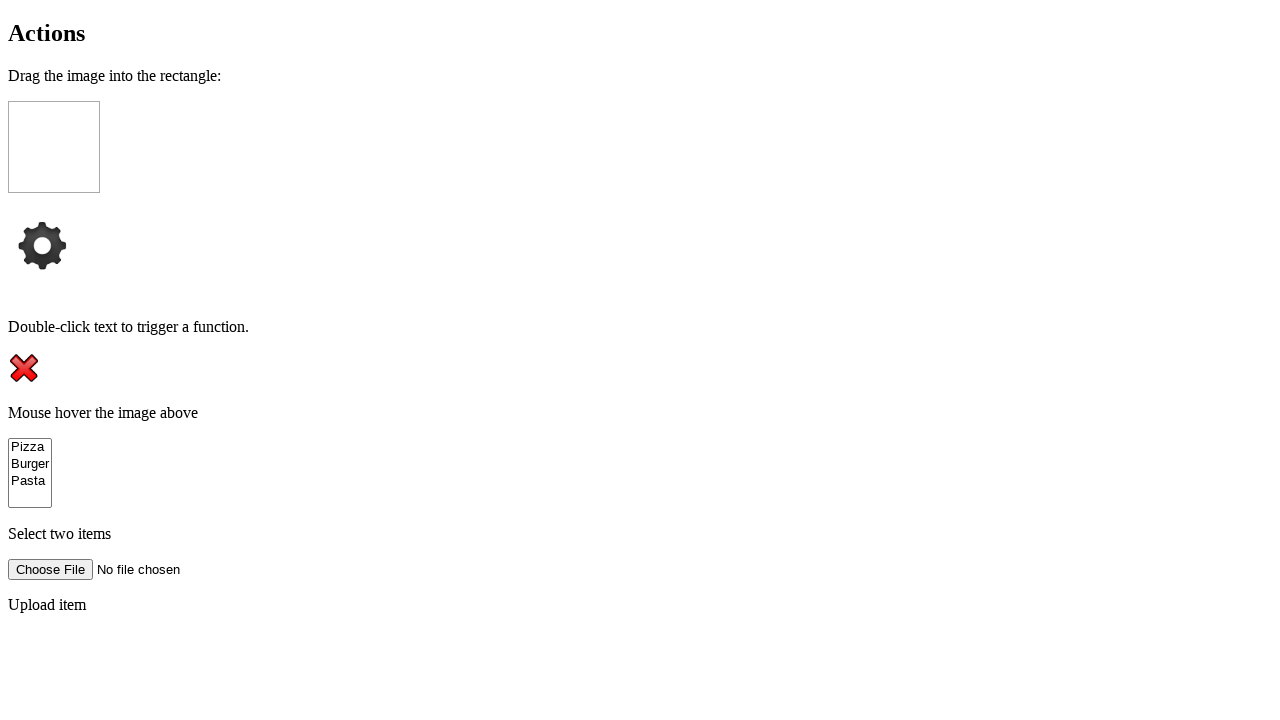

Retrieved first element from the list
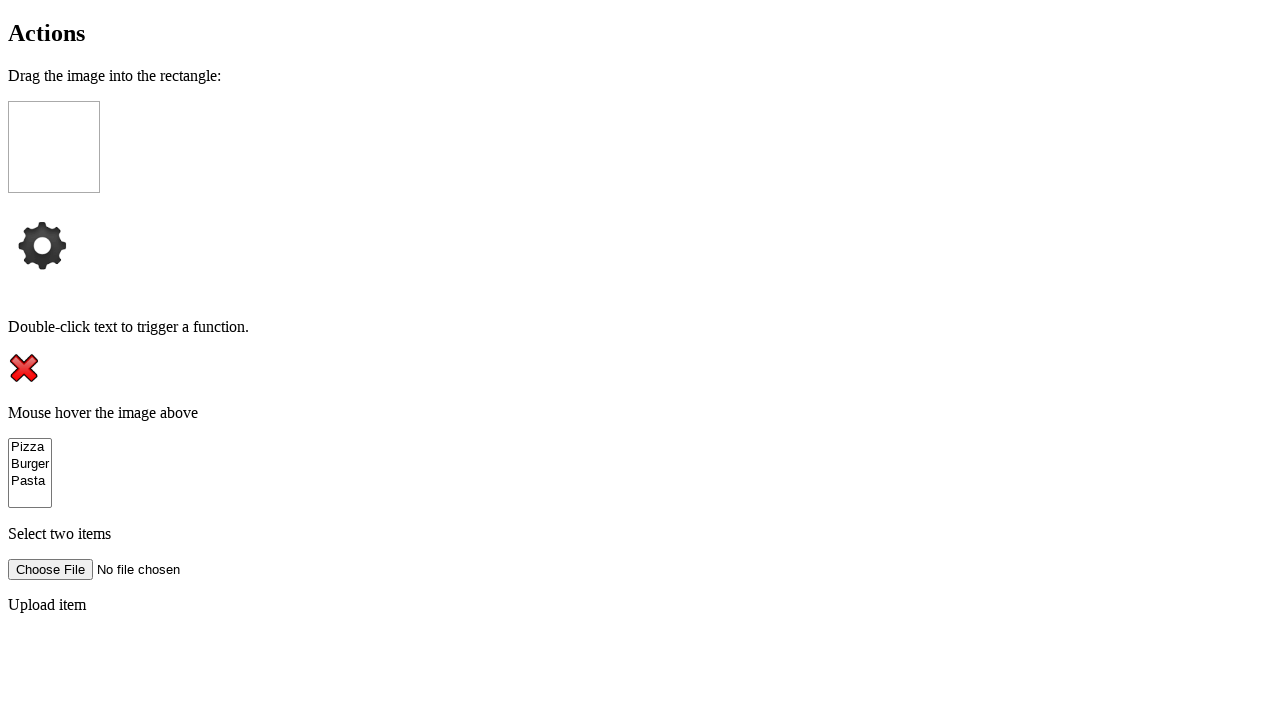

Retrieved third element from the list
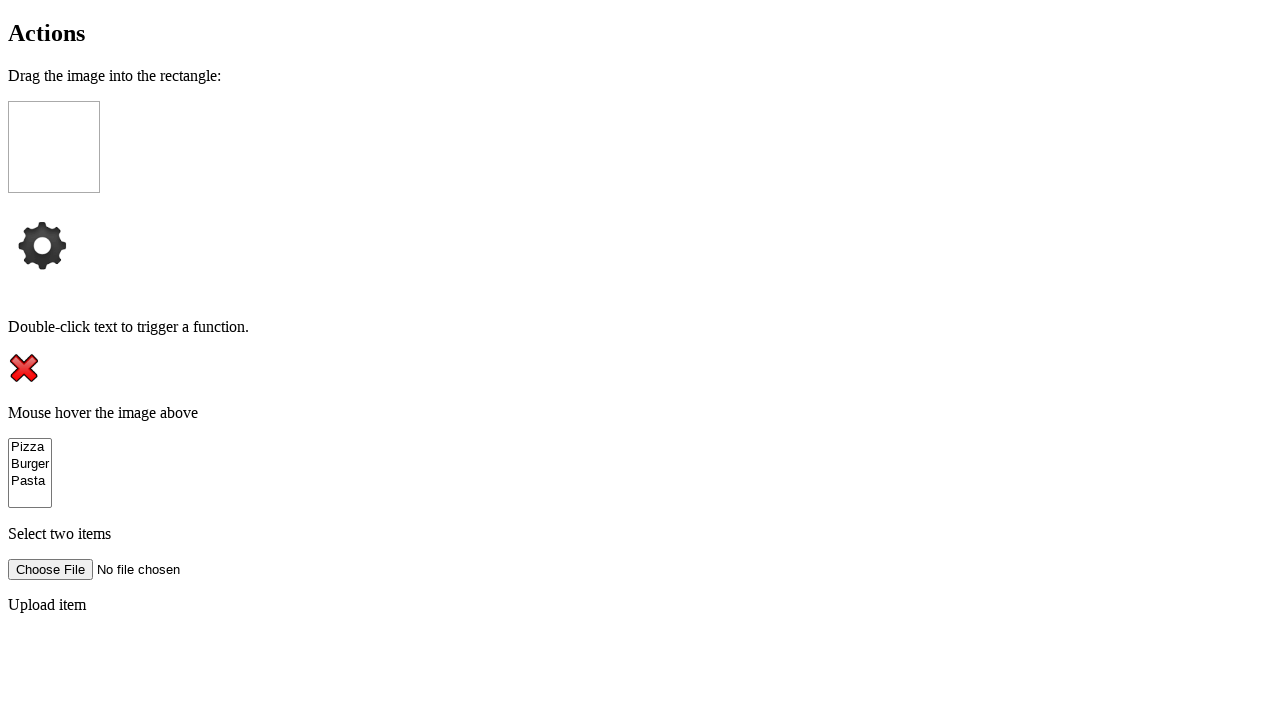

Shift+clicked first element to start selection at (30, 447) on [name='kind'] >> nth=0
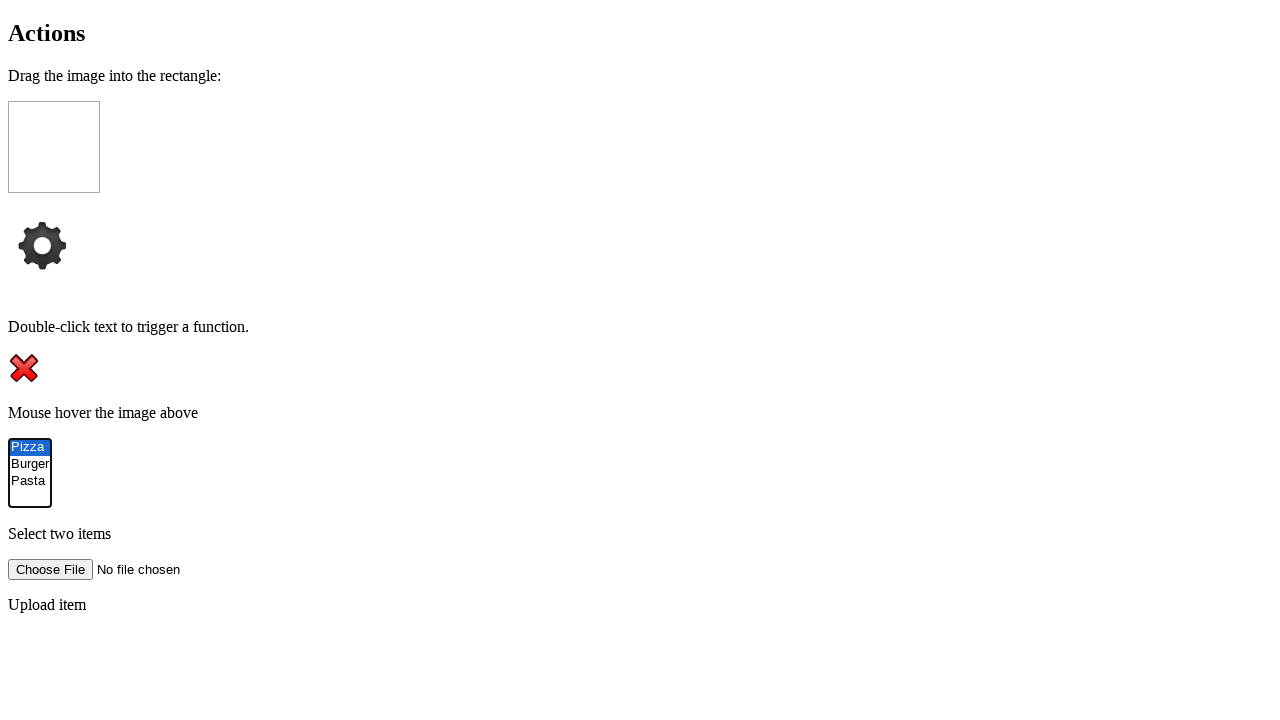

Shift+clicked third element to select range of items at (30, 481) on [name='kind'] >> nth=2
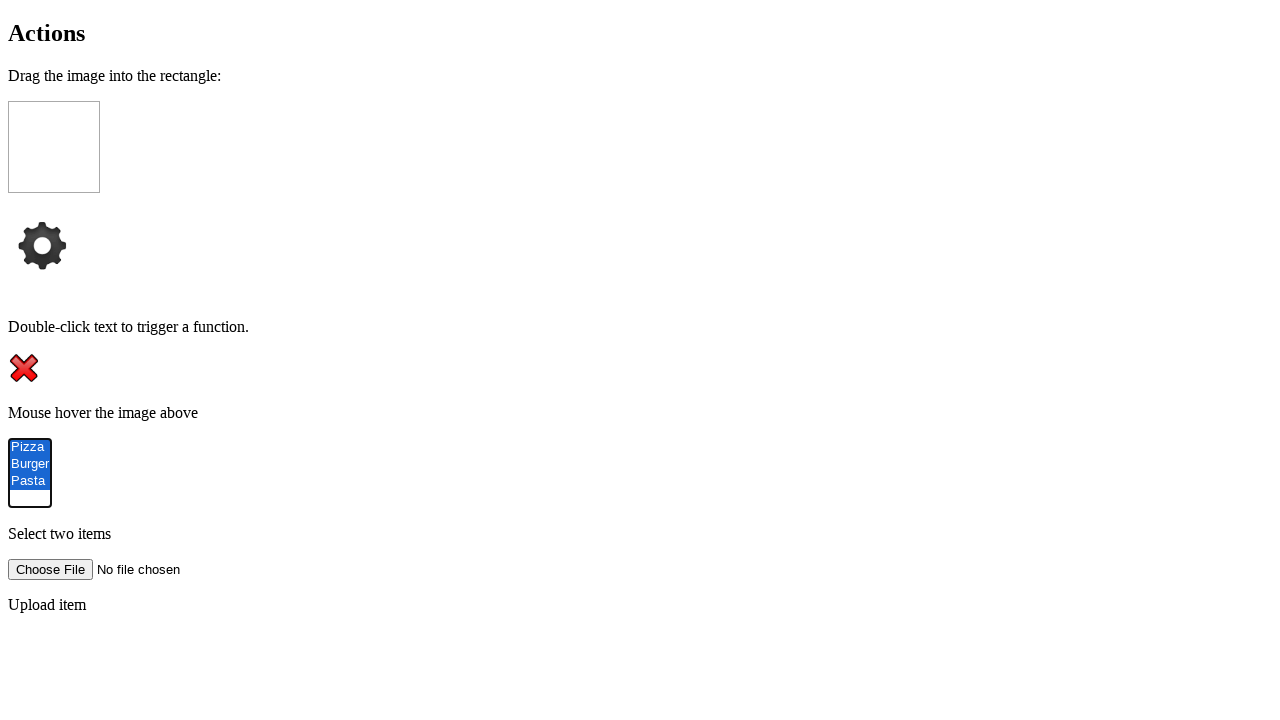

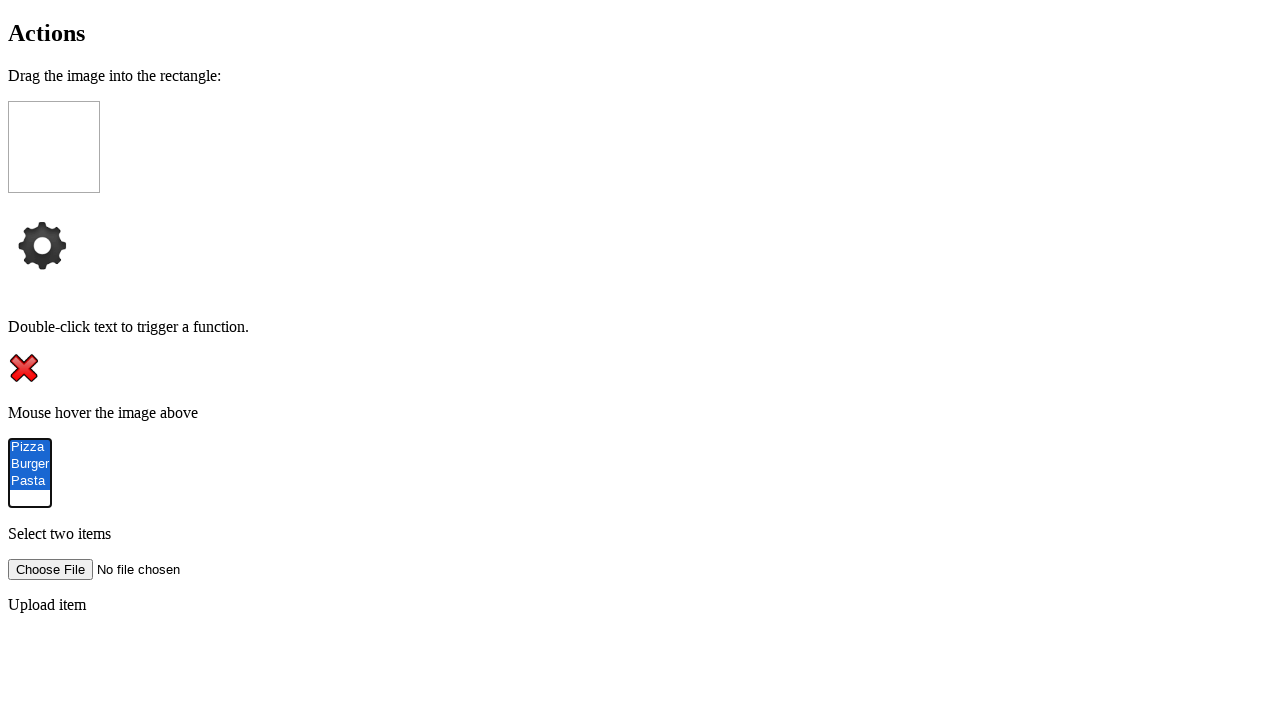